Tests the mortgage calculator by entering home value, down payment, interest rate, selecting start month, and clicking calculate to verify monthly payment is displayed

Starting URL: https://www.mortgagecalculator.org

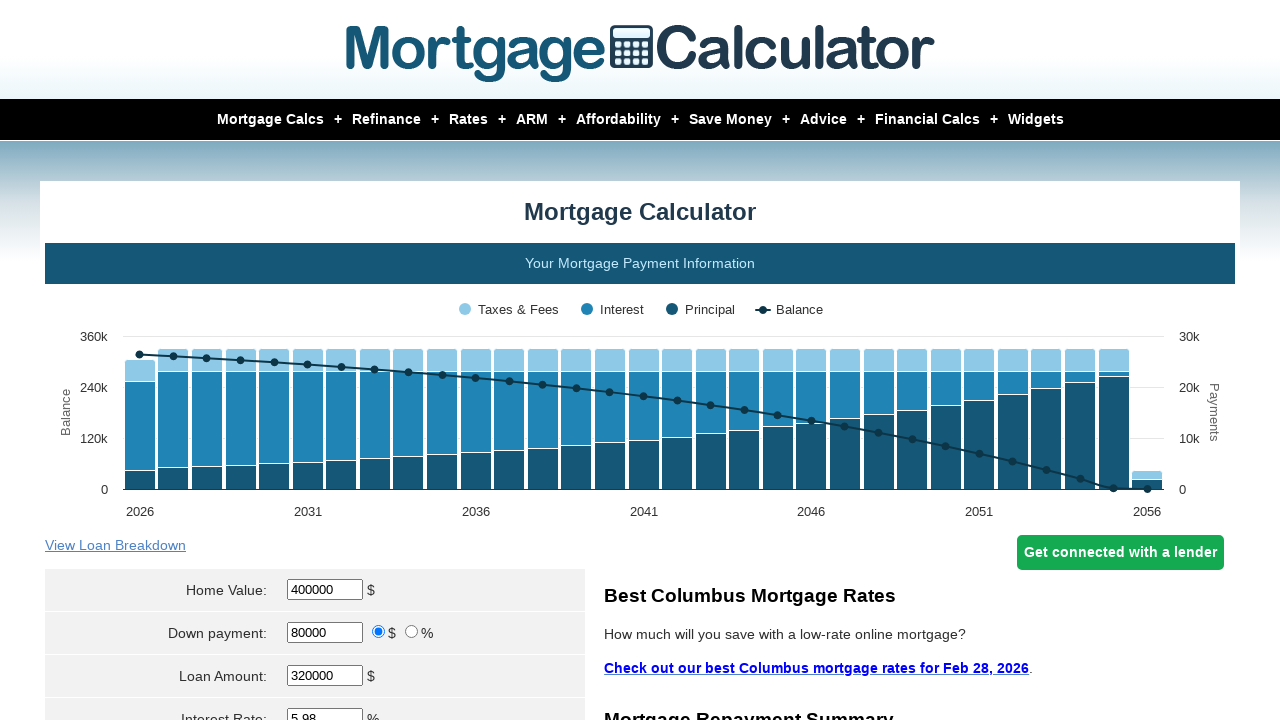

Cleared home value field on #homeval
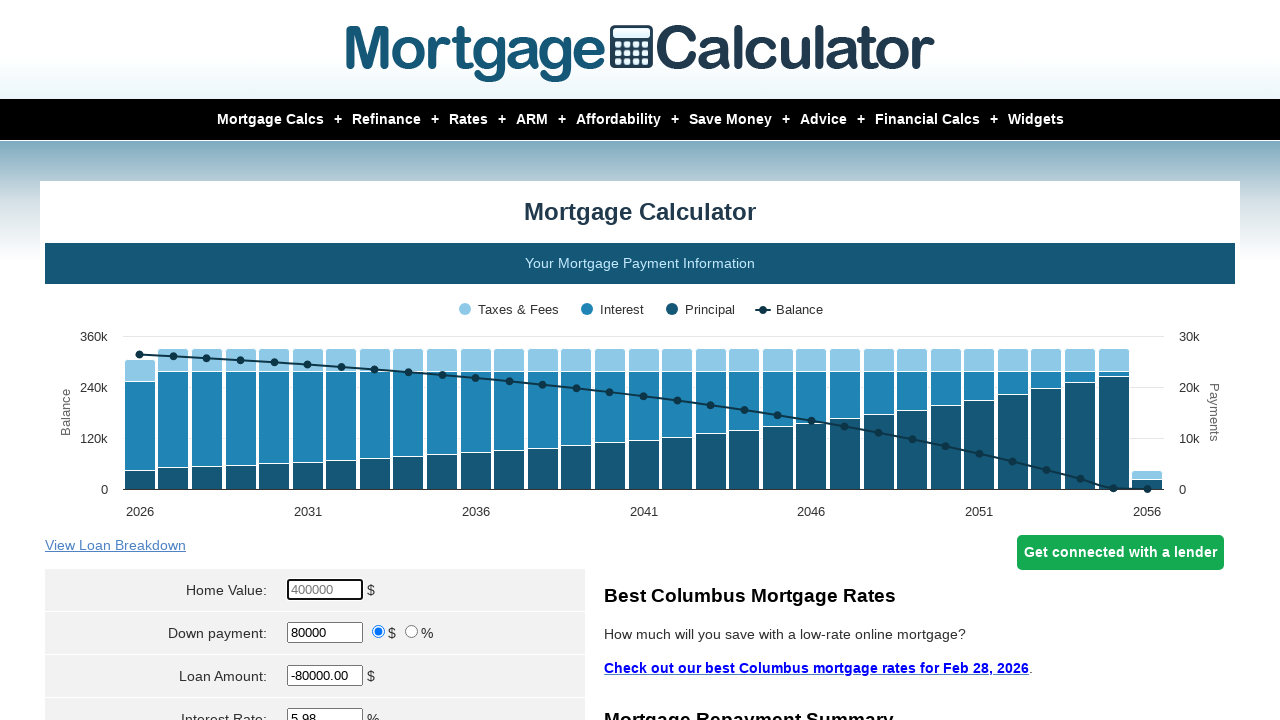

Entered home value of 350000 on #homeval
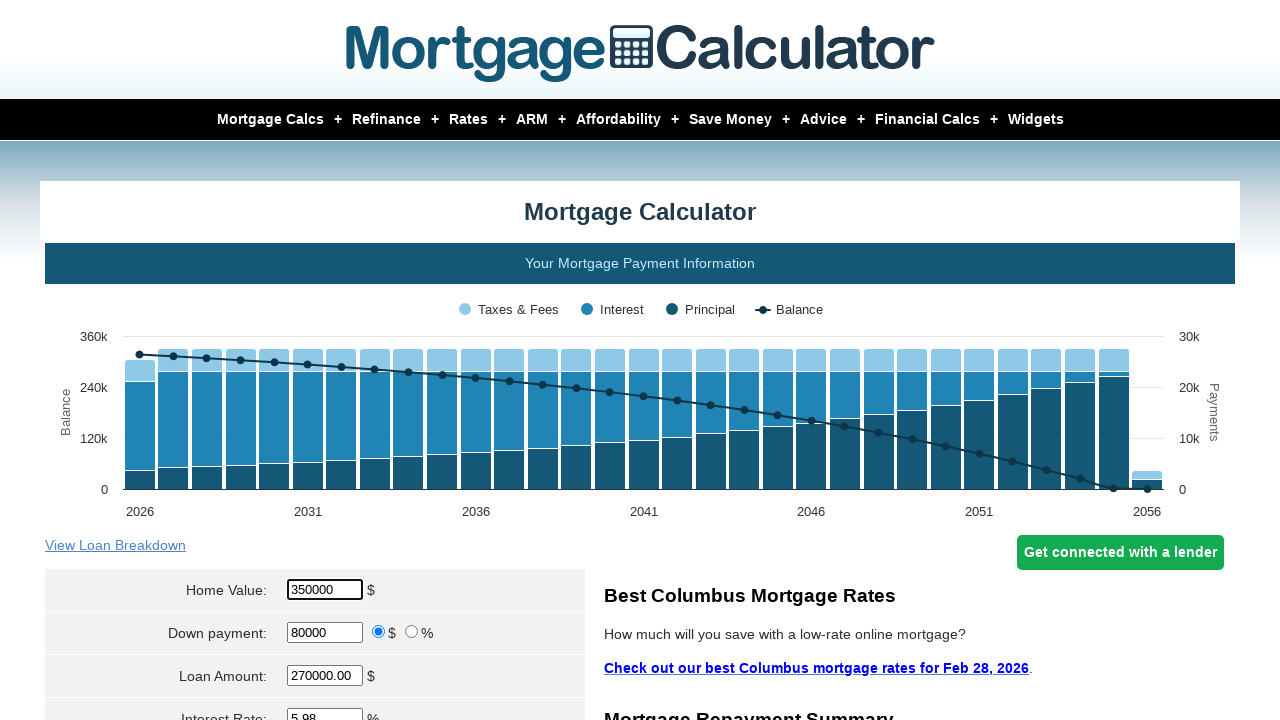

Cleared down payment field on #downpayment
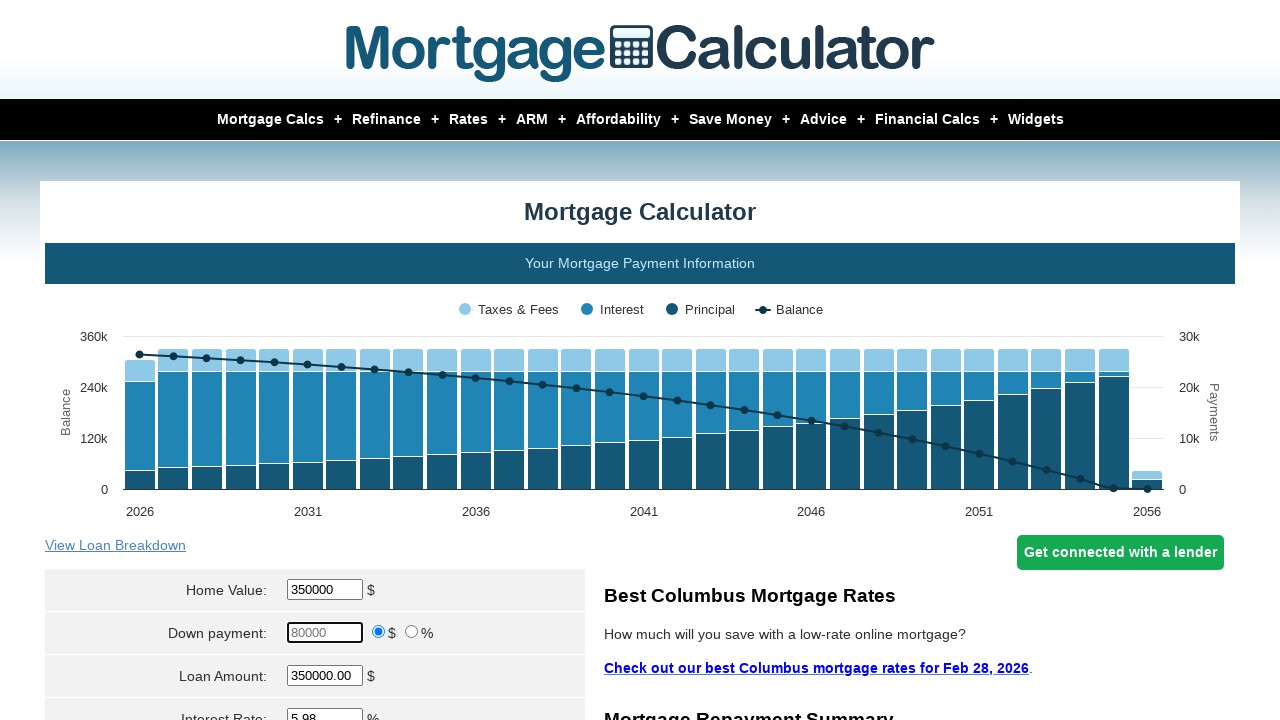

Entered down payment of 220000 on #downpayment
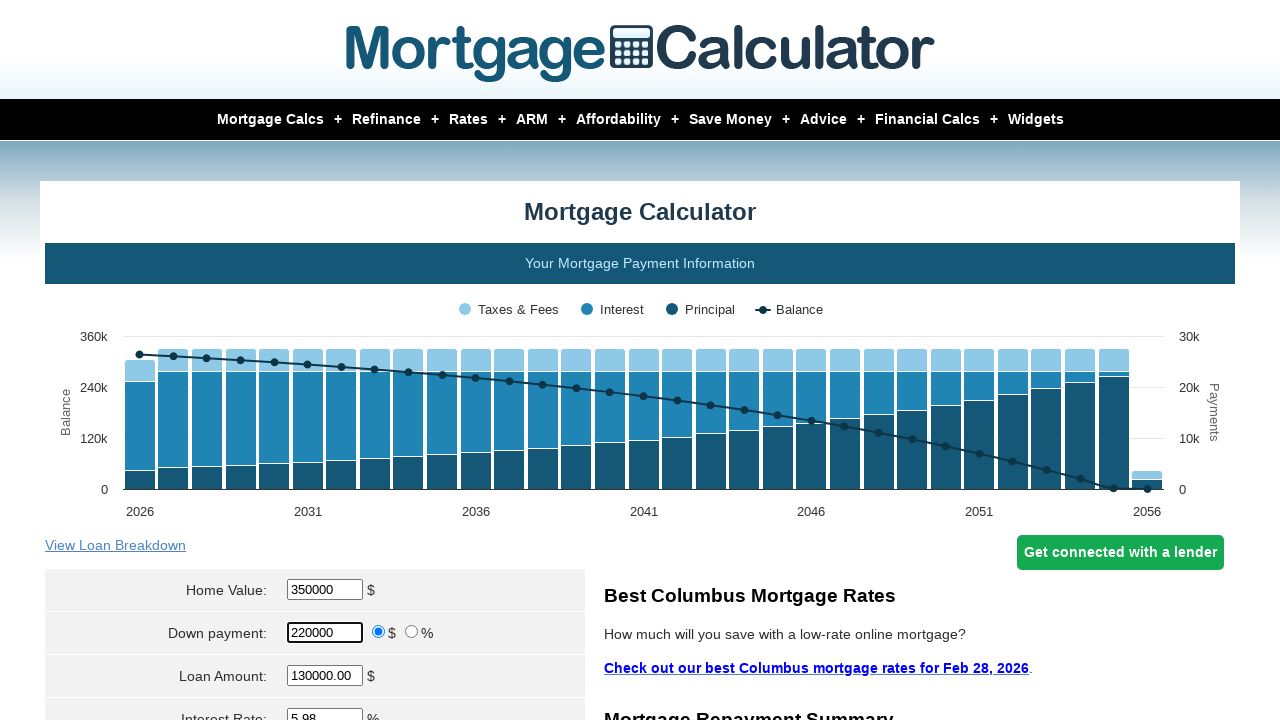

Cleared interest rate field on #intrstsrate
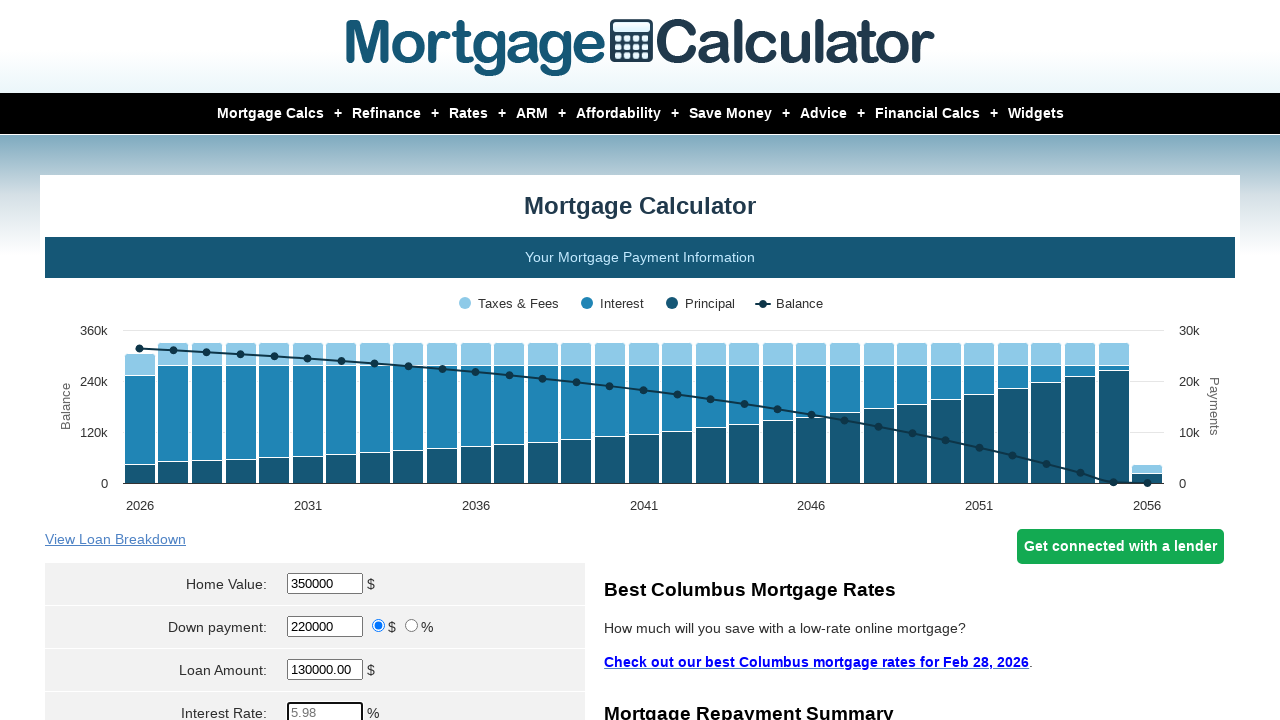

Entered interest rate of 3.4 on #intrstsrate
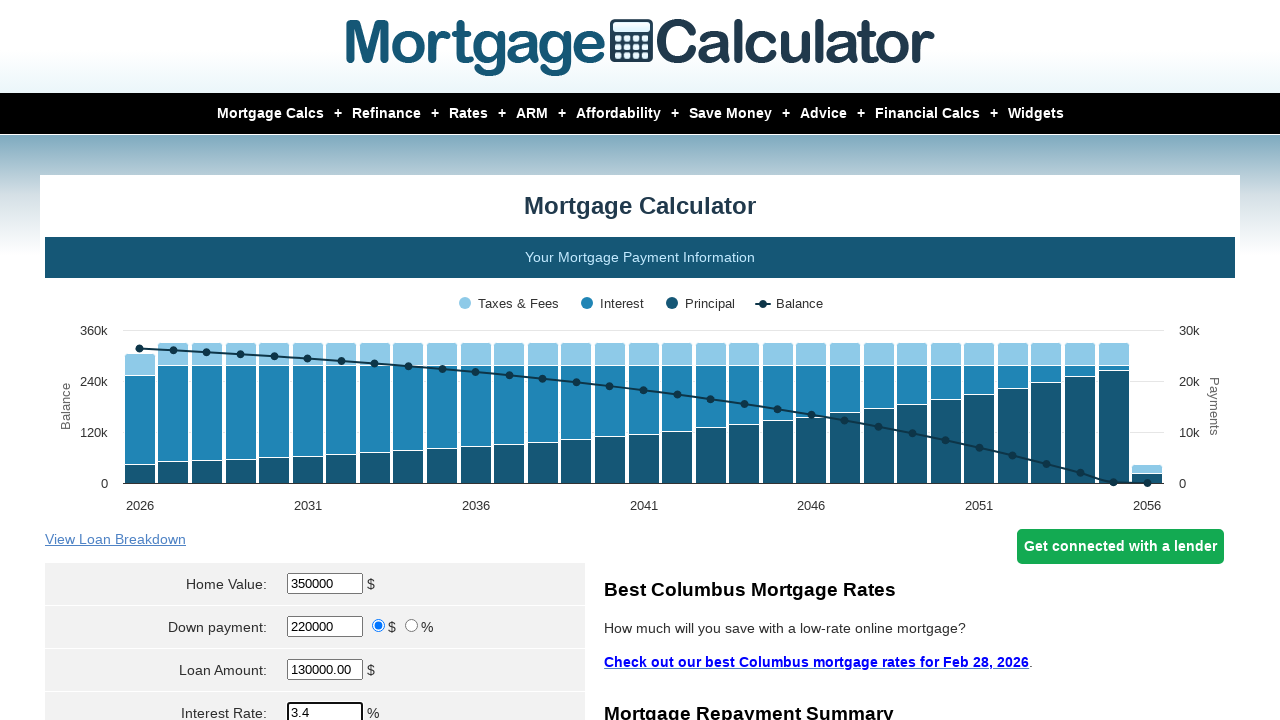

Selected Apr as start month on select[name='param[start_month]']
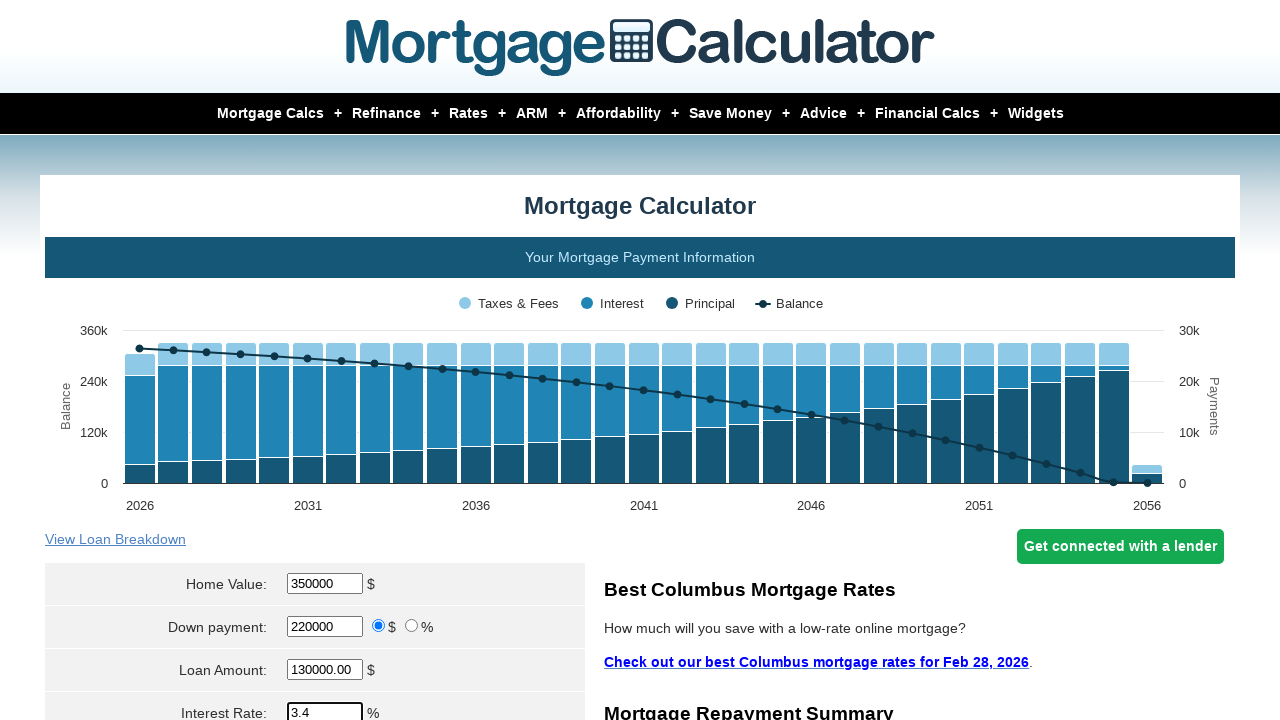

Selected May as start month on select[name='param[start_month]']
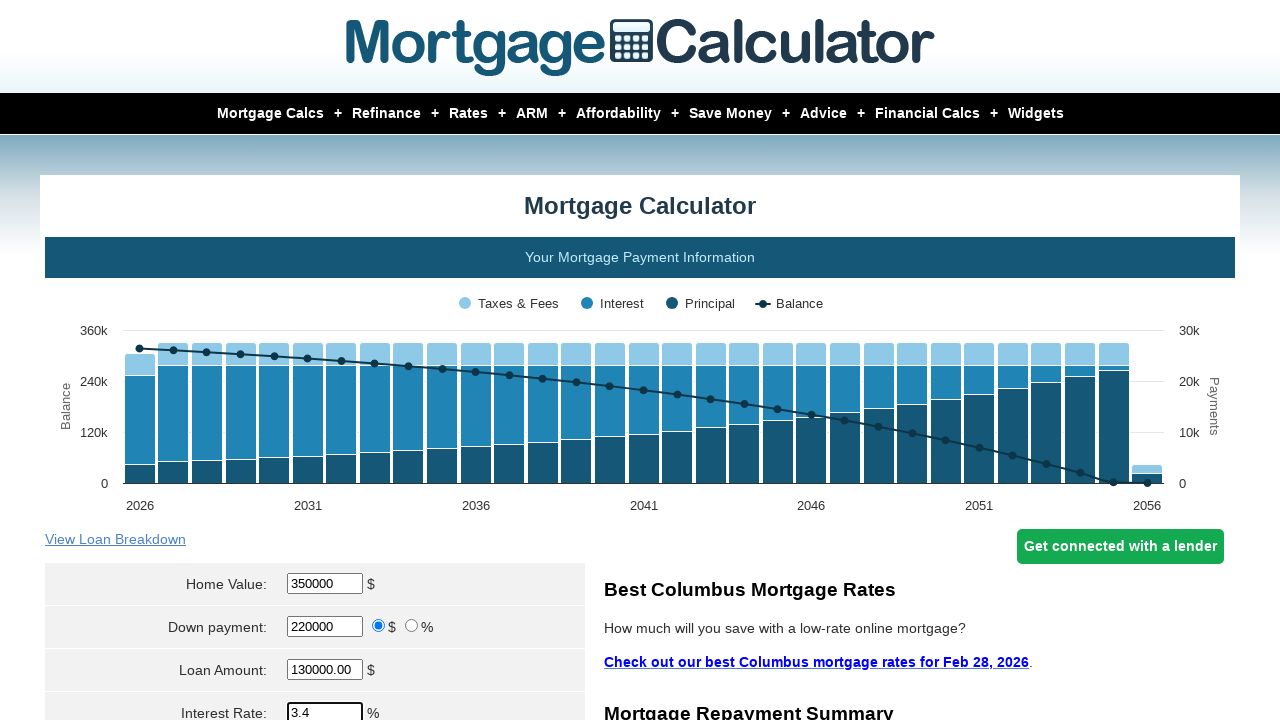

Clicked Calculate button at (315, 360) on input[value='Calculate']
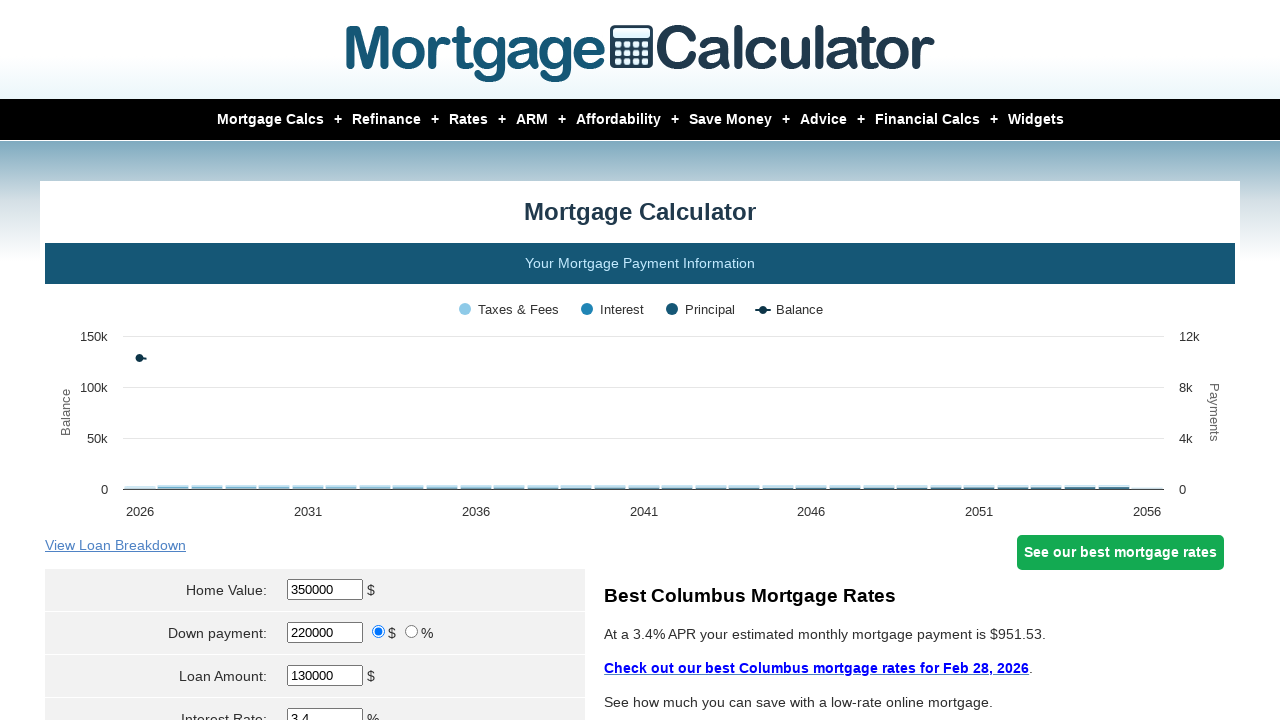

Monthly payment results loaded and displayed
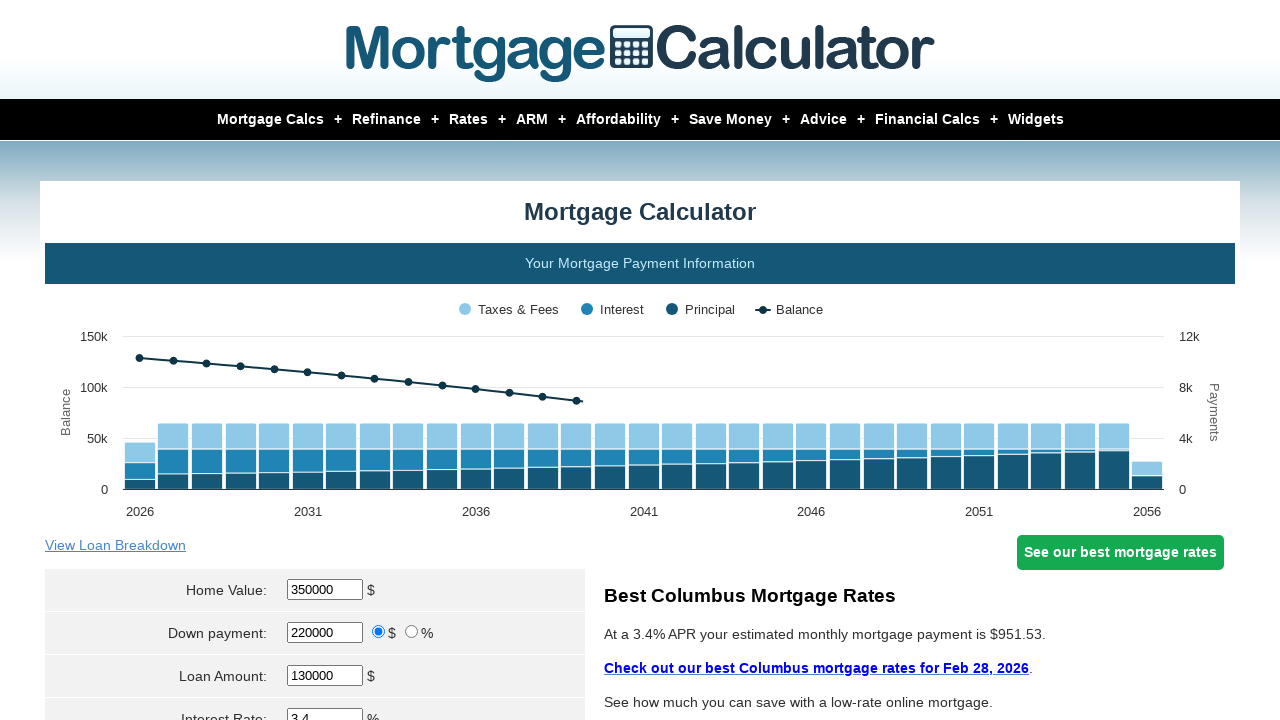

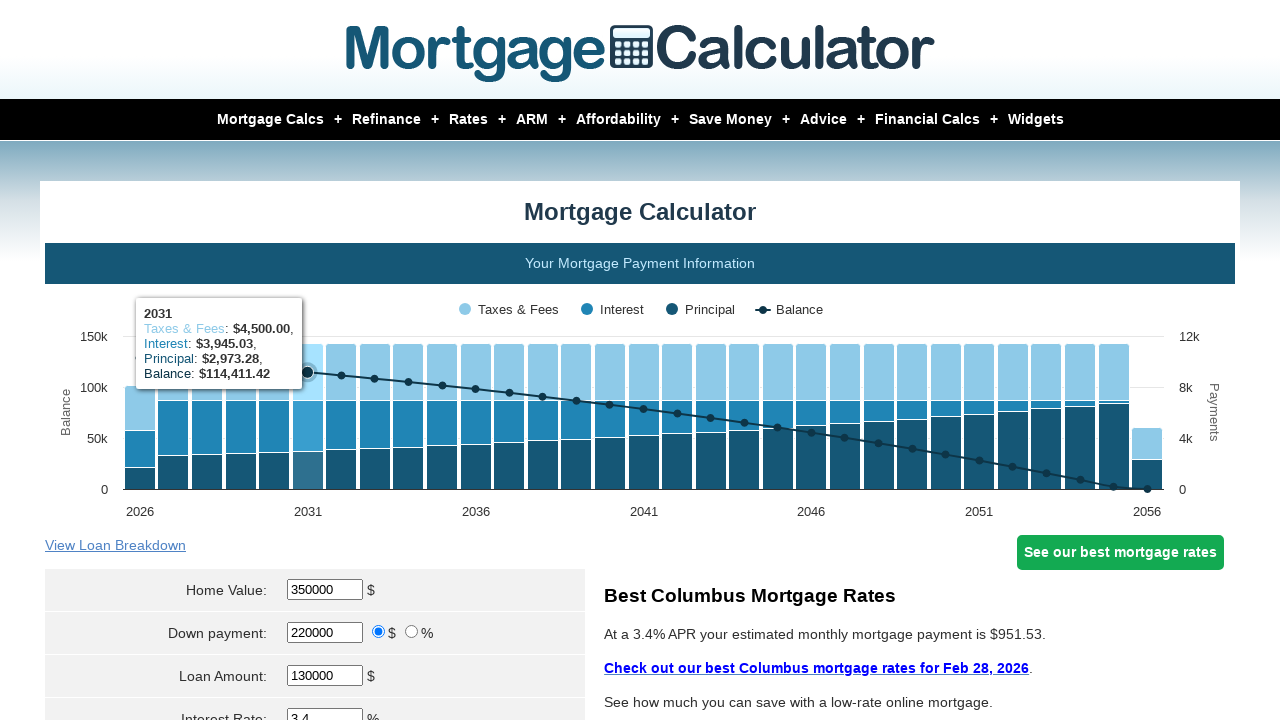